Tests revealing a hidden input field by clicking the reveal button and entering text into the revealed field

Starting URL: https://www.selenium.dev/selenium/web/dynamic.html

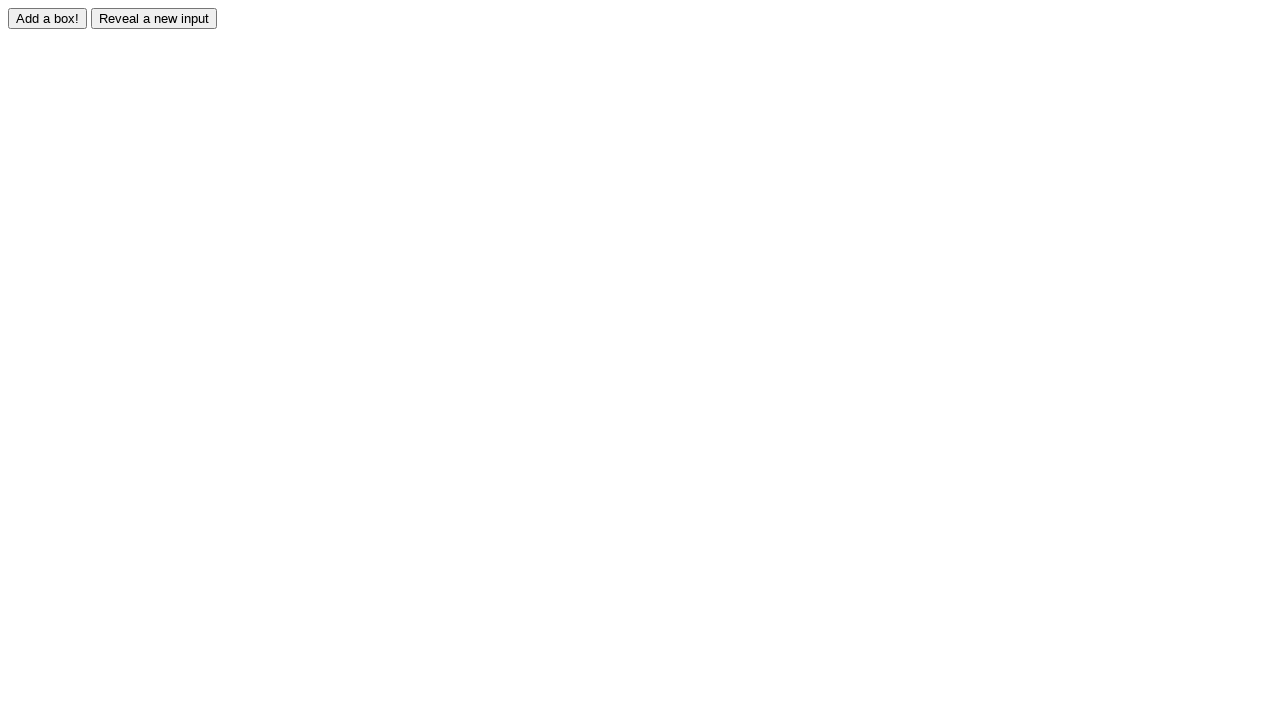

Clicked reveal button to show hidden input field at (154, 18) on #reveal
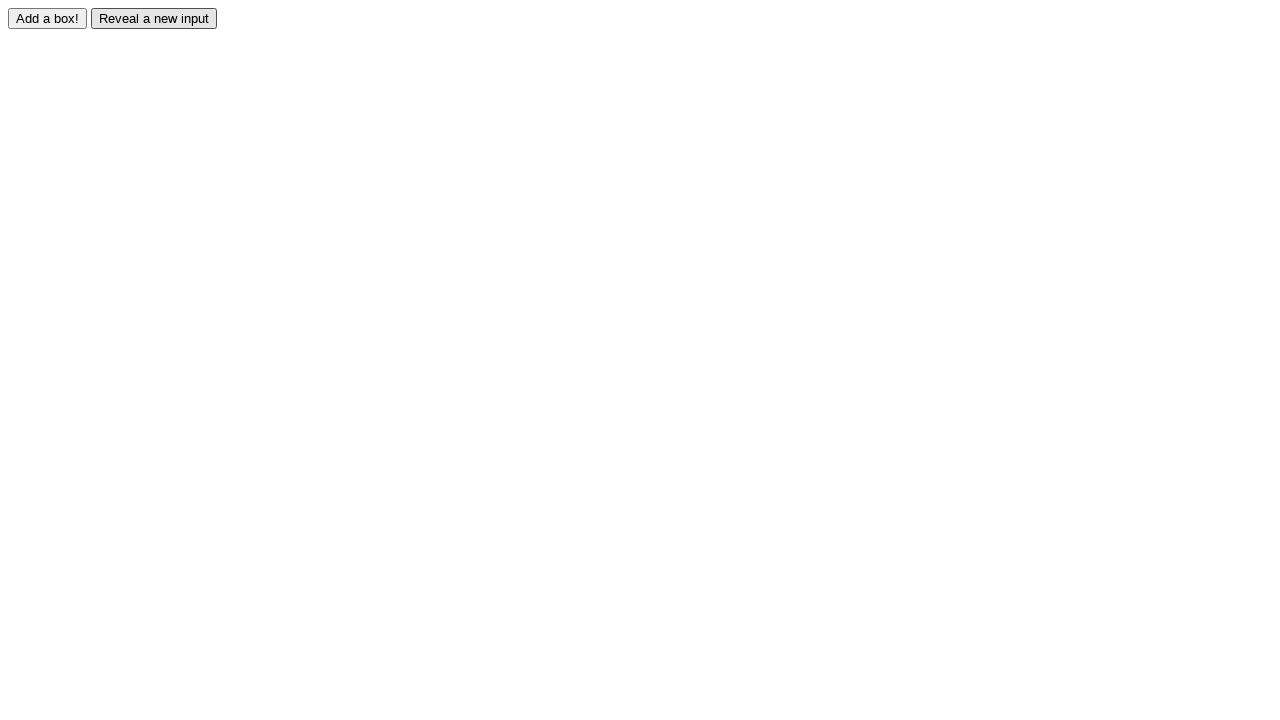

Hidden input field became visible
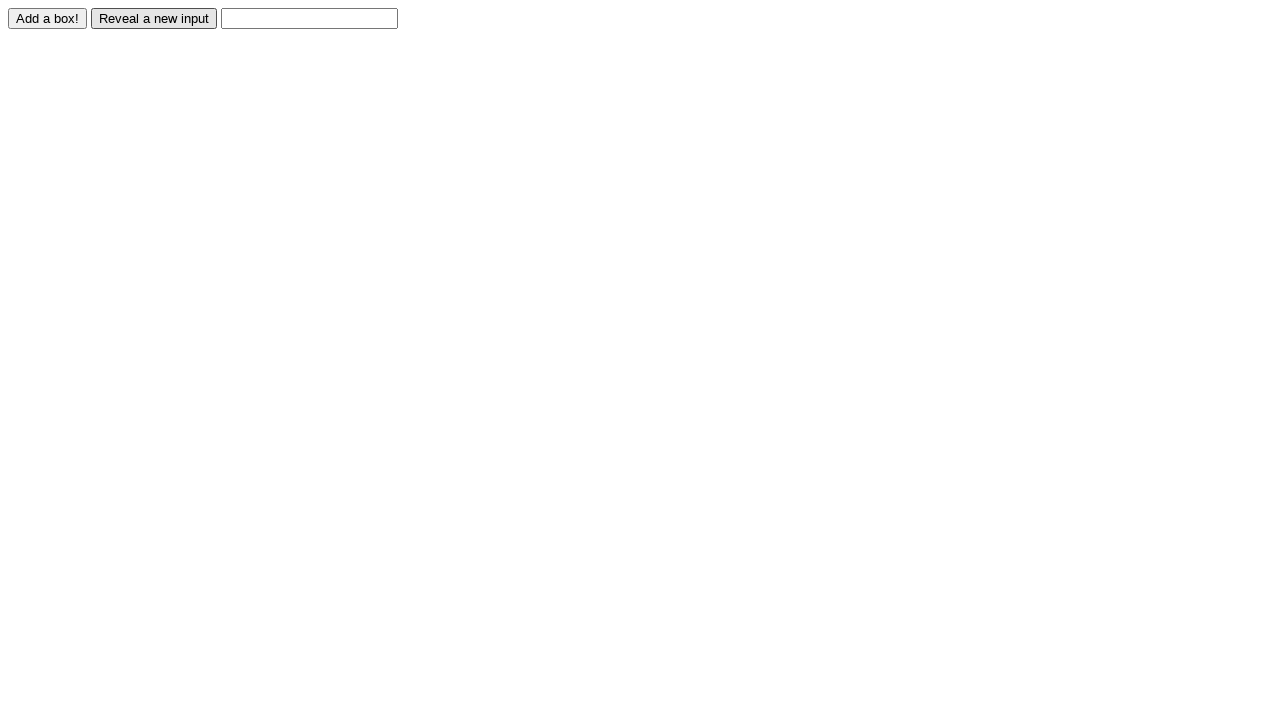

Entered 'Displayed' into the revealed input field
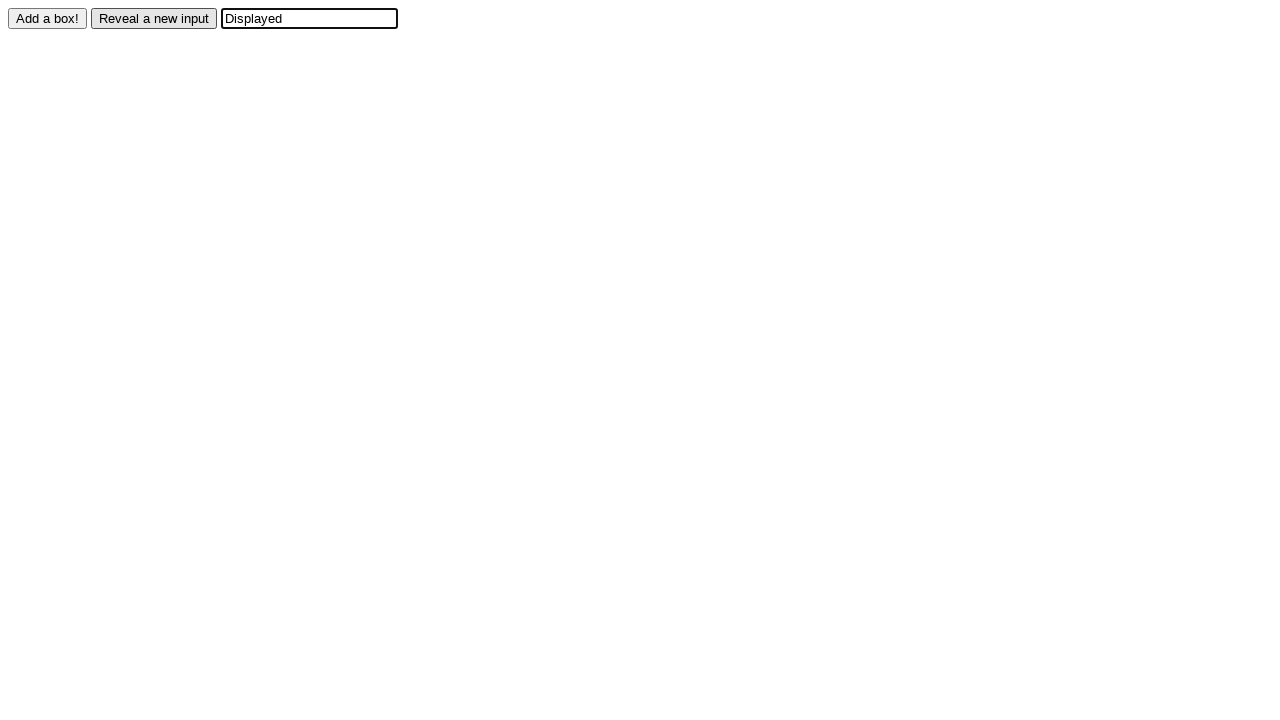

Verified that input field contains 'Displayed'
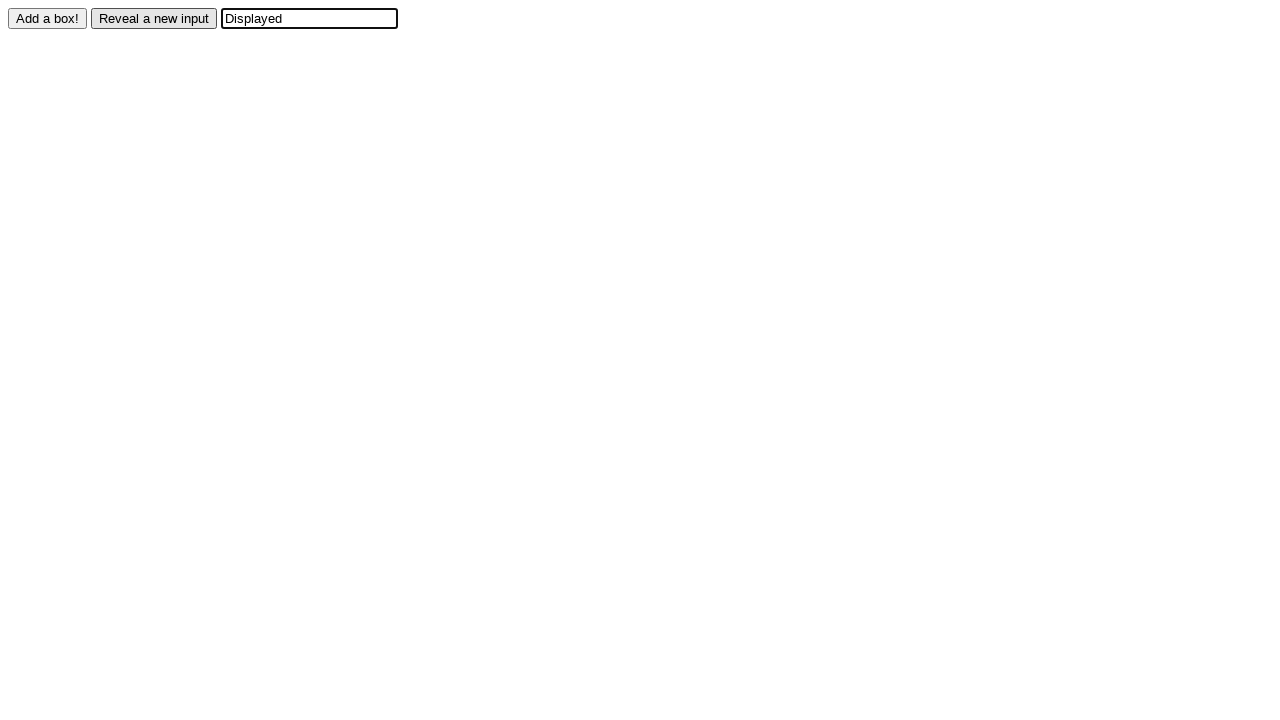

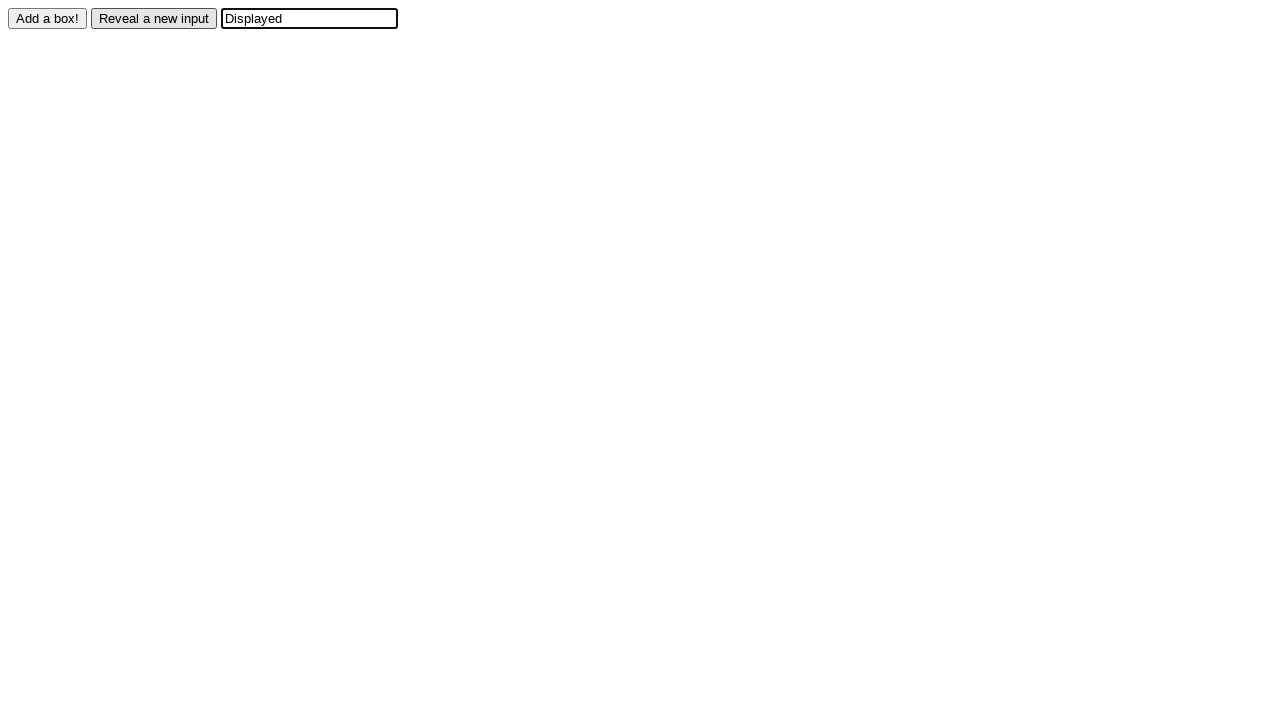